Tests multiple selection dropdown by selecting different combinations of months and verifying the selections

Starting URL: https://multiple-select.wenzhixin.net.cn/templates/template.html?v=189&url=basic.html

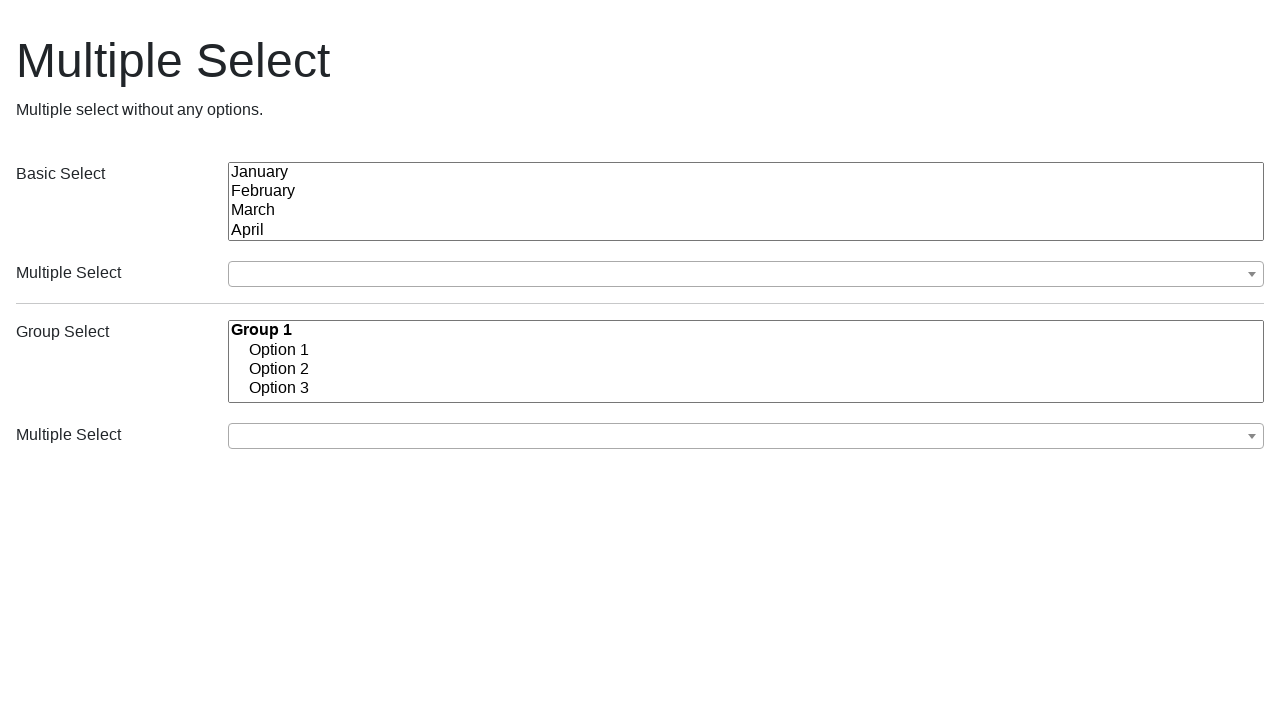

Clicked the first custom dropdown button to open it at (746, 274) on (//button[@class='ms-choice'])[1]
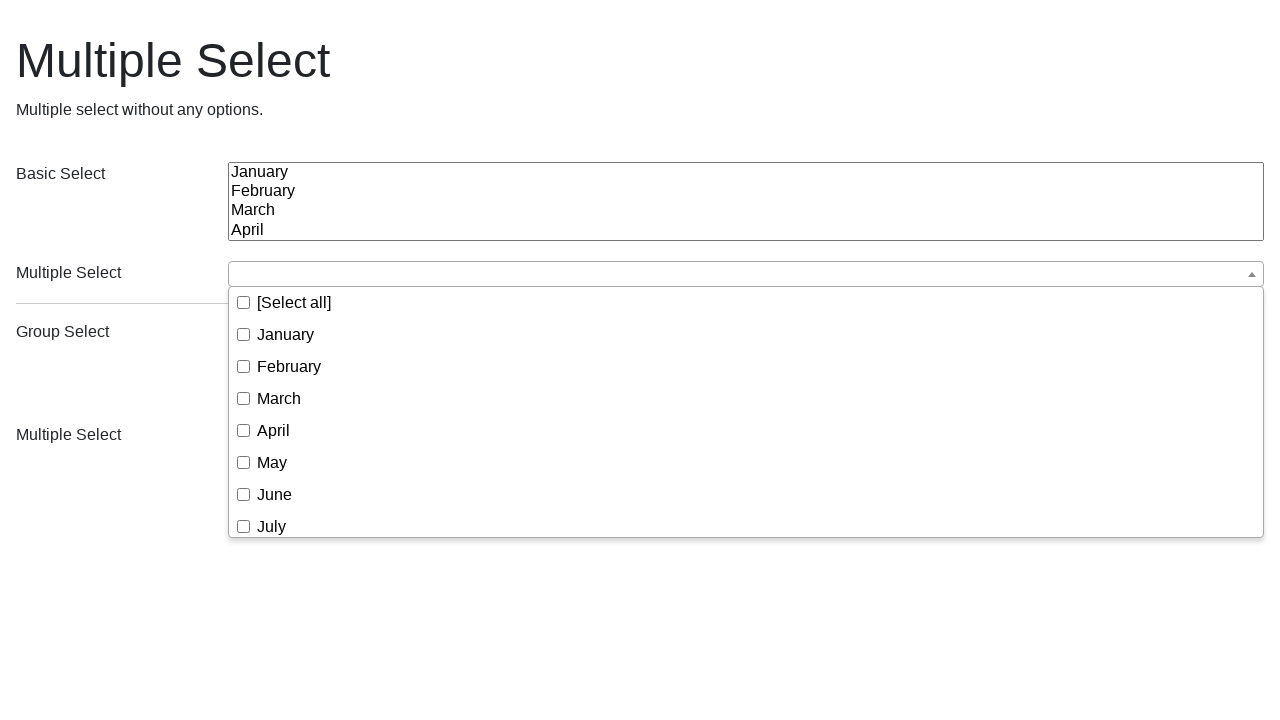

Selected 'January' from the dropdown at (286, 334) on (//button[@class='ms-choice'])[1]/following-sibling::div/ul//span[text()='Januar
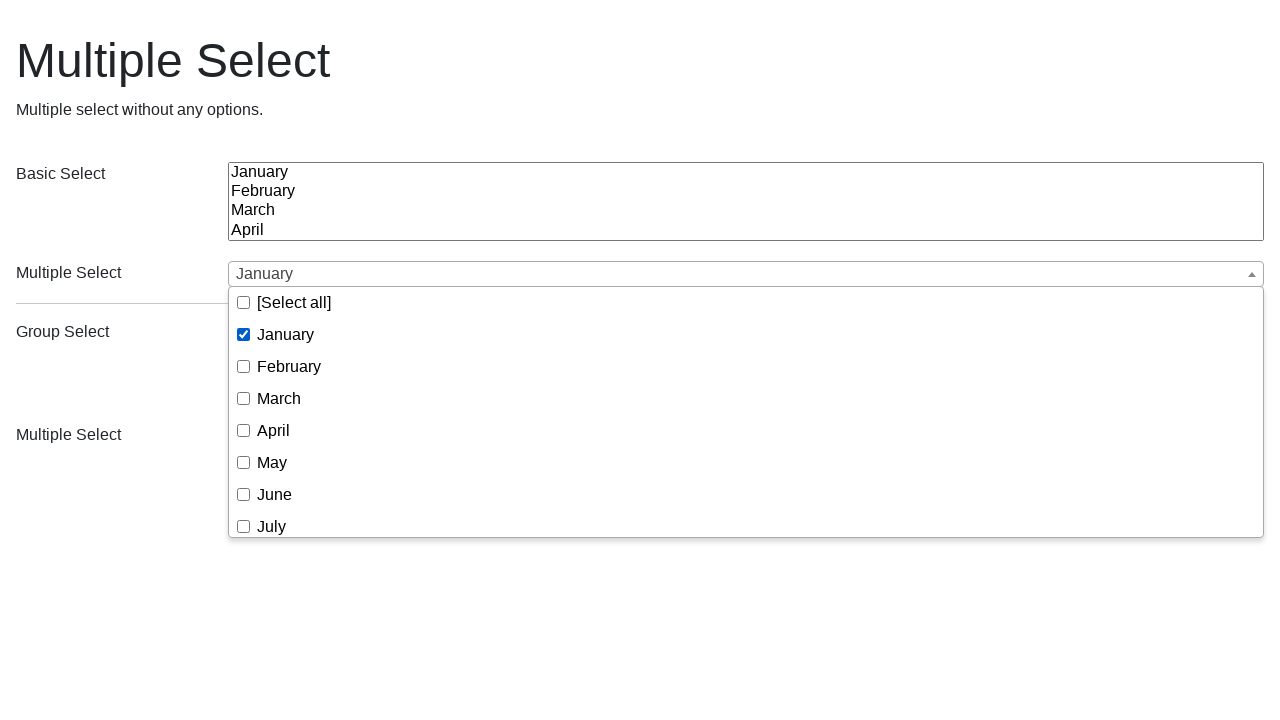

Selected 'April' from the dropdown at (274, 430) on (//button[@class='ms-choice'])[1]/following-sibling::div/ul//span[text()='April'
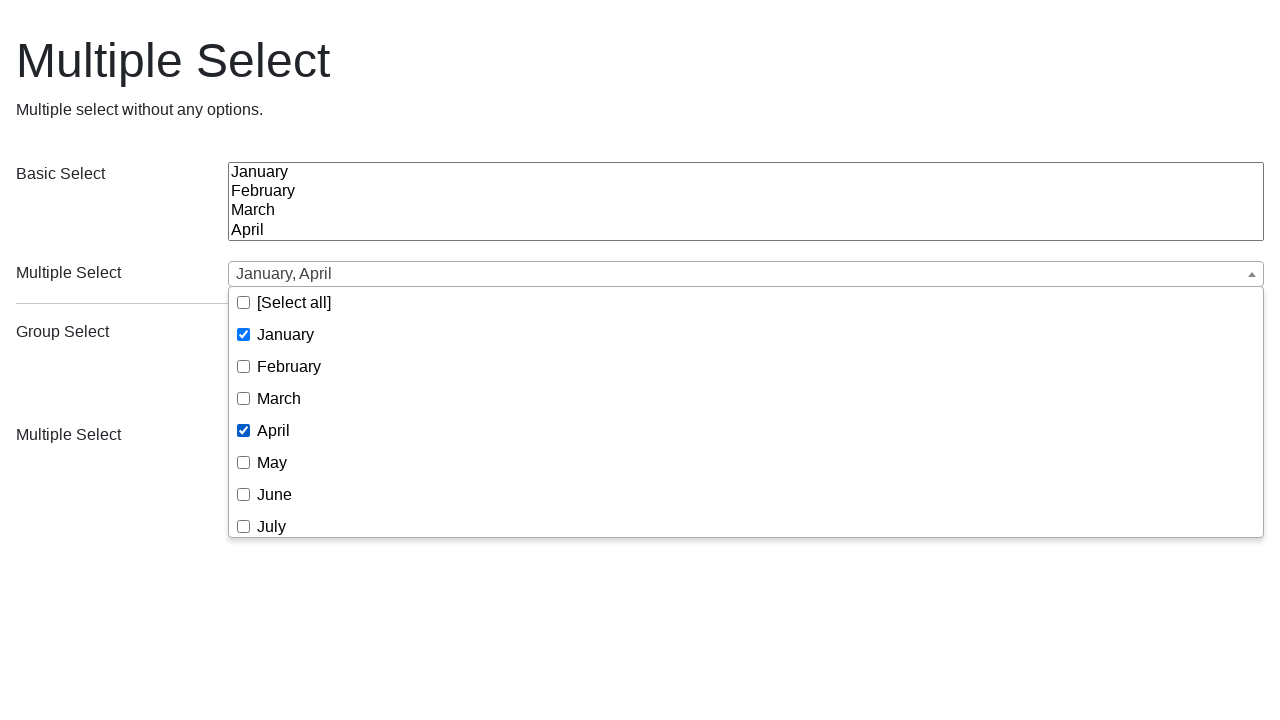

Selected 'October' from the dropdown at (285, 456) on (//button[@class='ms-choice'])[1]/following-sibling::div/ul//span[text()='Octobe
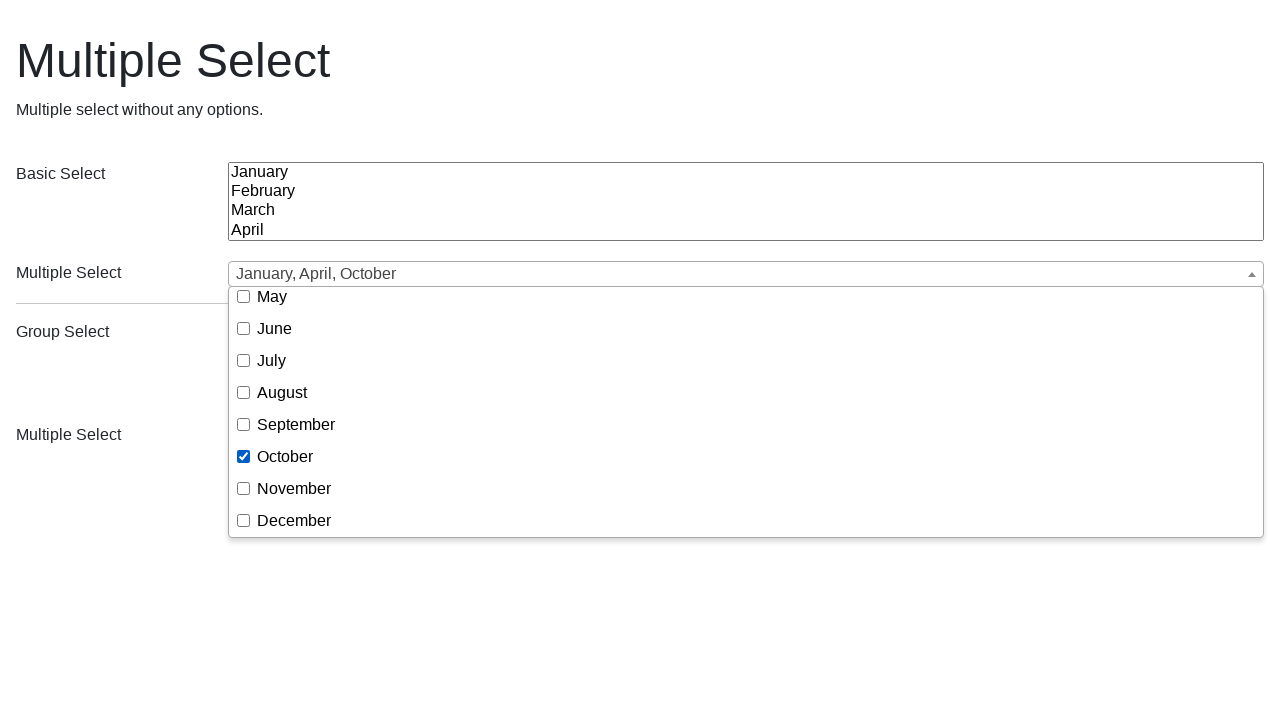

Waited 2000ms for selections to register
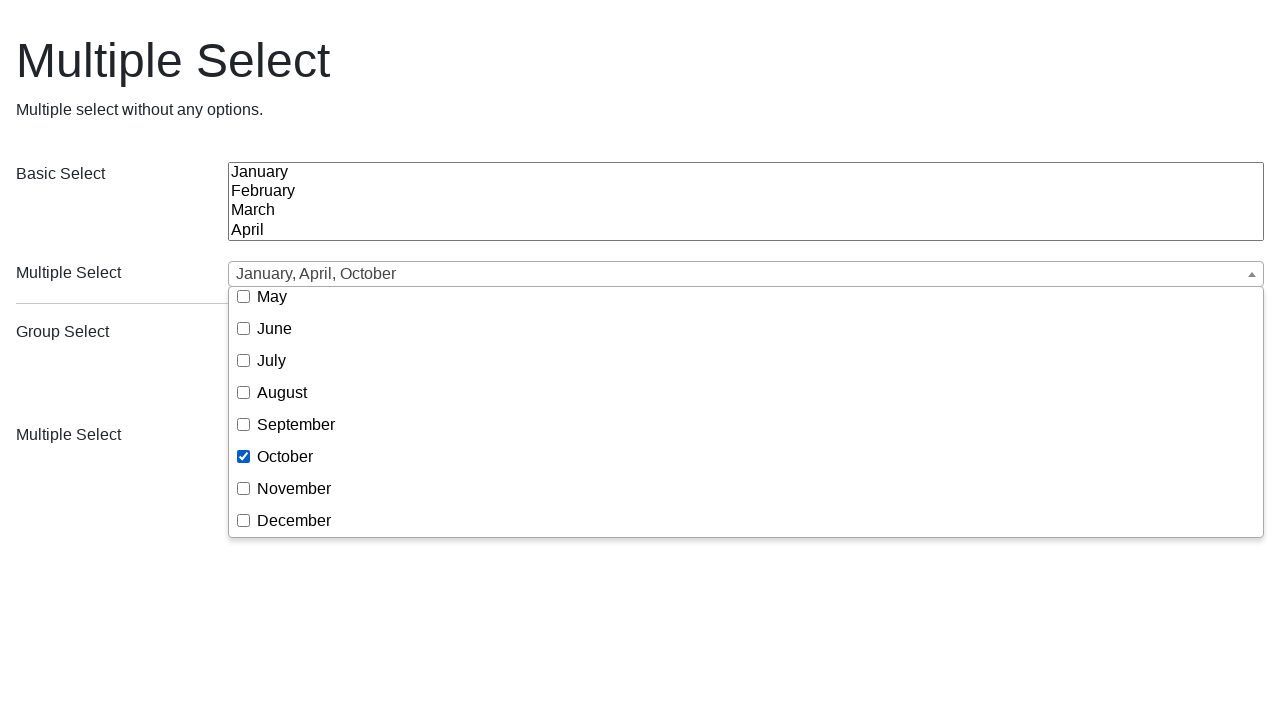

Reloaded the page to reset selections
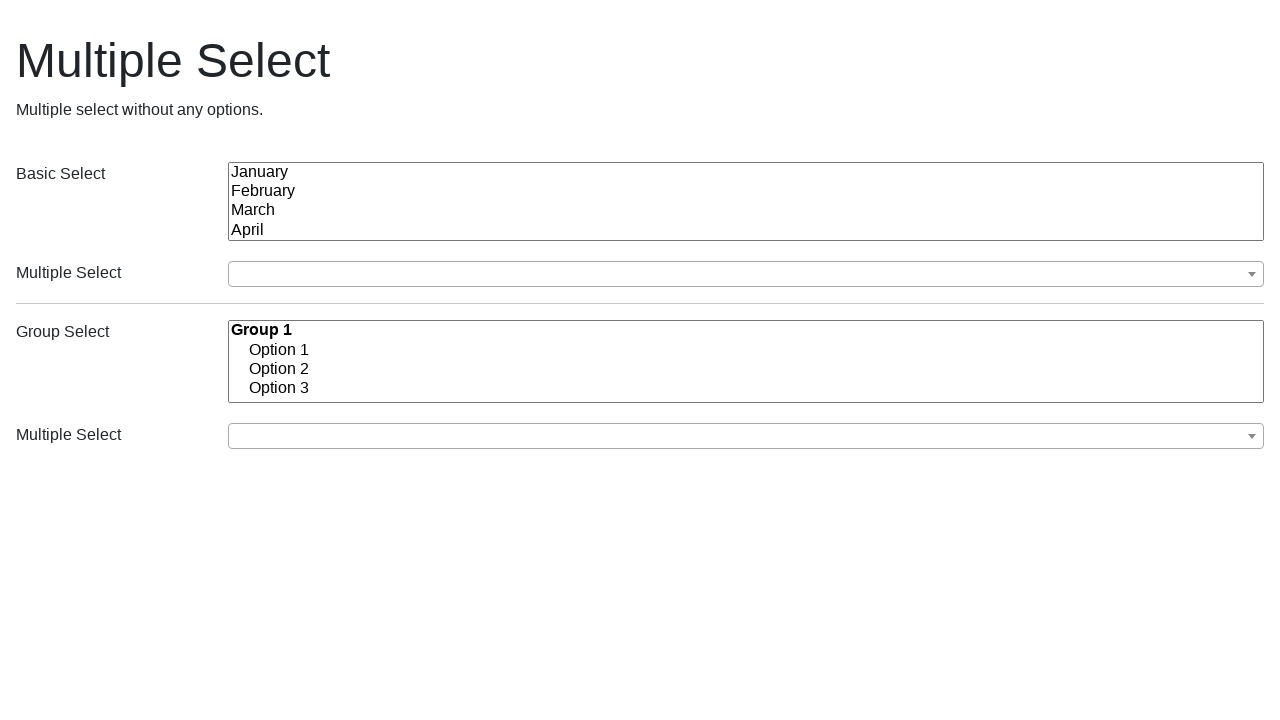

Clicked the first custom dropdown button to open it at (746, 274) on (//button[@class='ms-choice'])[1]
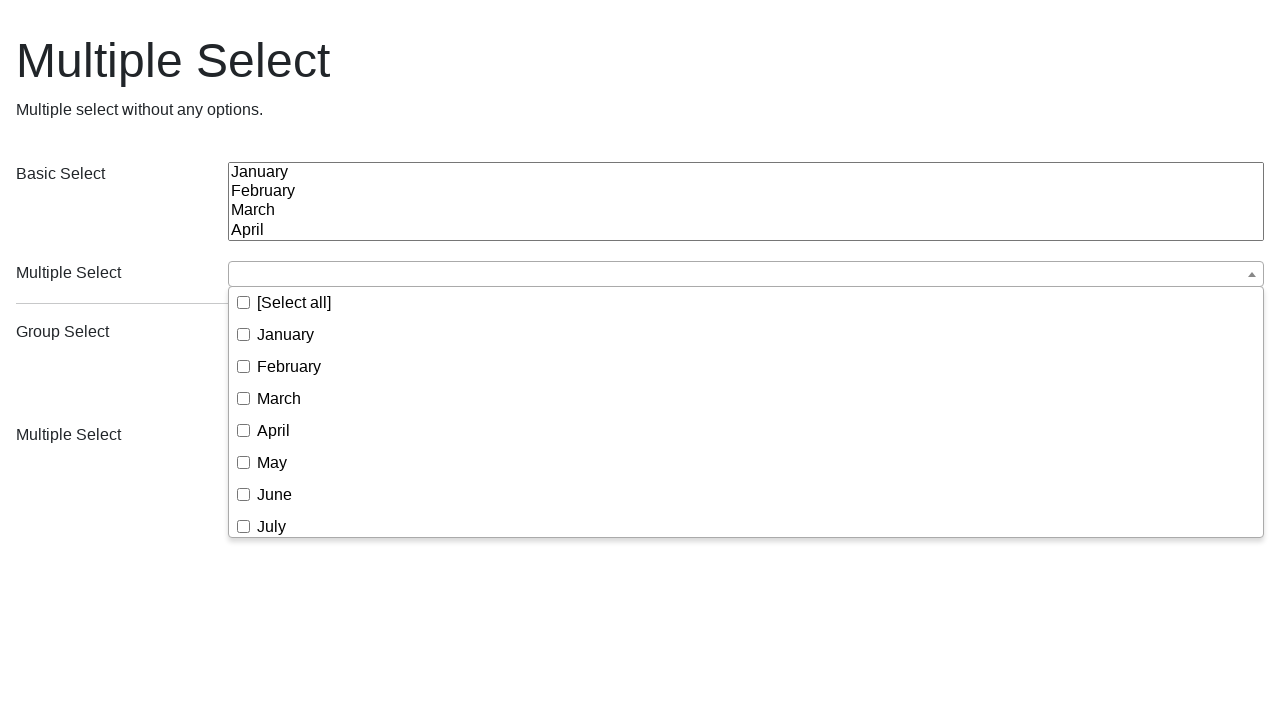

Selected 'June' from the dropdown at (274, 494) on (//button[@class='ms-choice'])[1]/following-sibling::div/ul//span[text()='June']
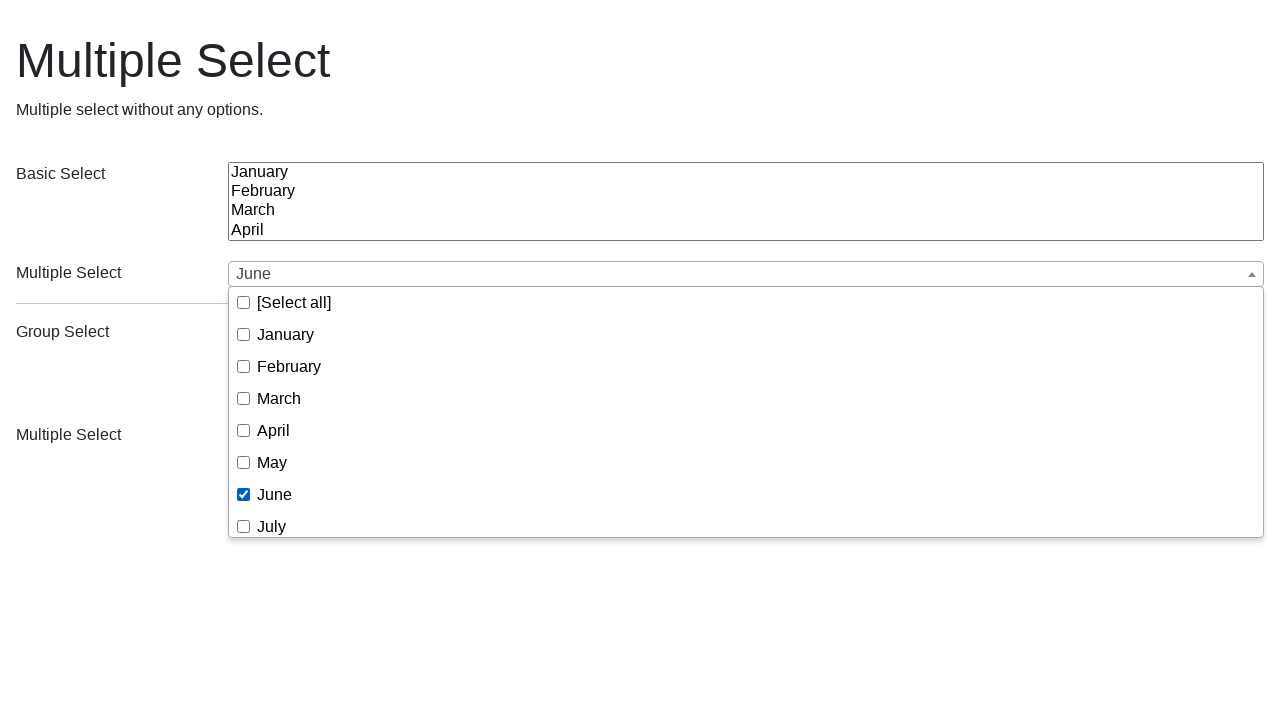

Selected 'August' from the dropdown at (282, 411) on (//button[@class='ms-choice'])[1]/following-sibling::div/ul//span[text()='August
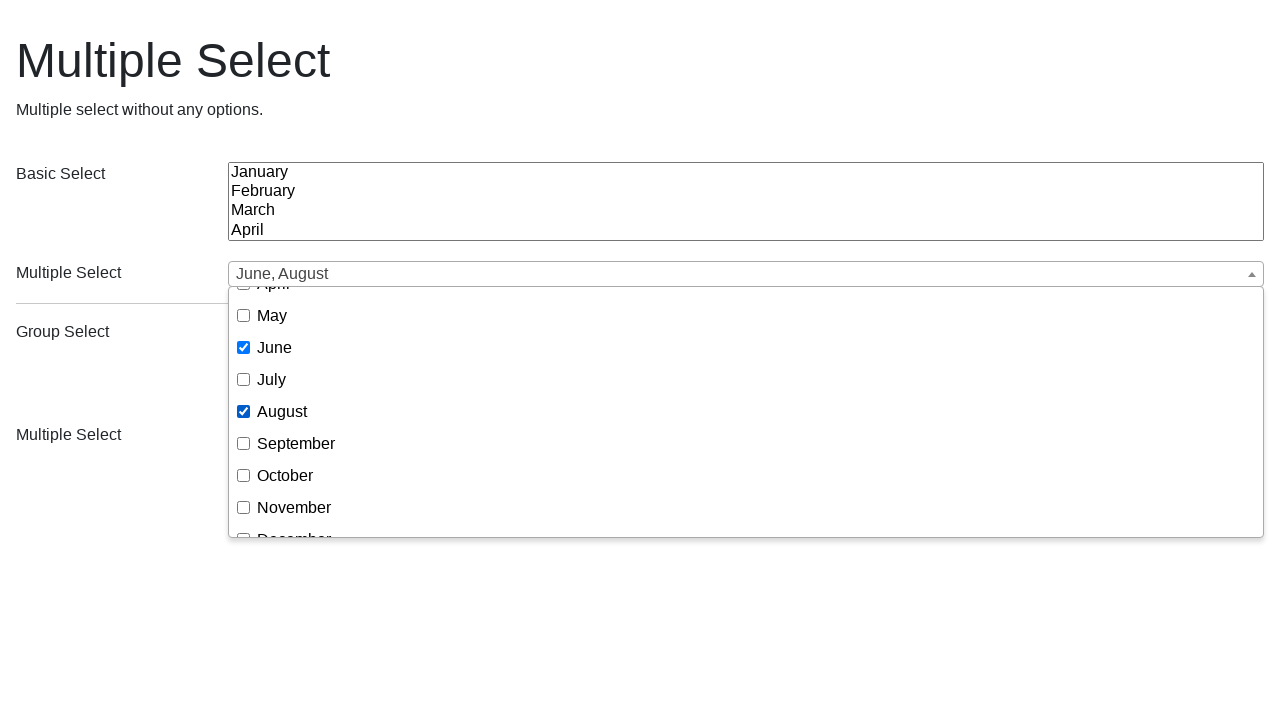

Selected 'October' from the dropdown at (285, 475) on (//button[@class='ms-choice'])[1]/following-sibling::div/ul//span[text()='Octobe
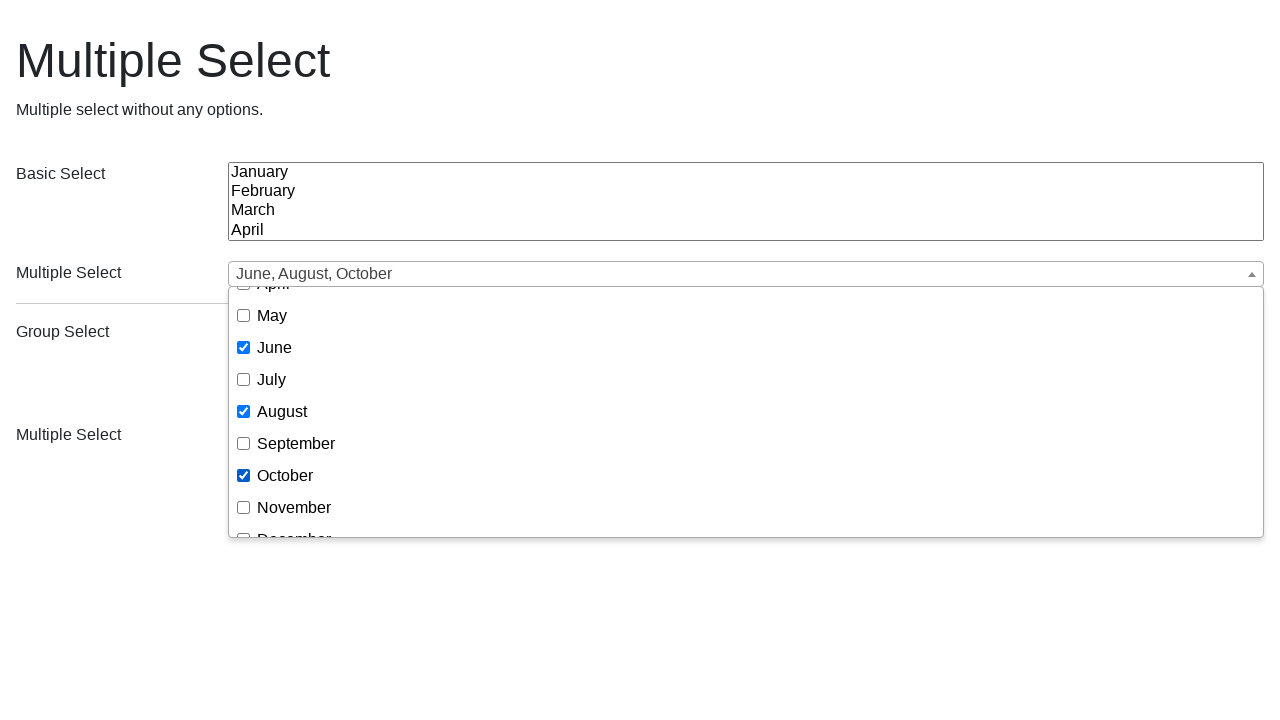

Selected 'December' from the dropdown at (294, 528) on (//button[@class='ms-choice'])[1]/following-sibling::div/ul//span[text()='Decemb
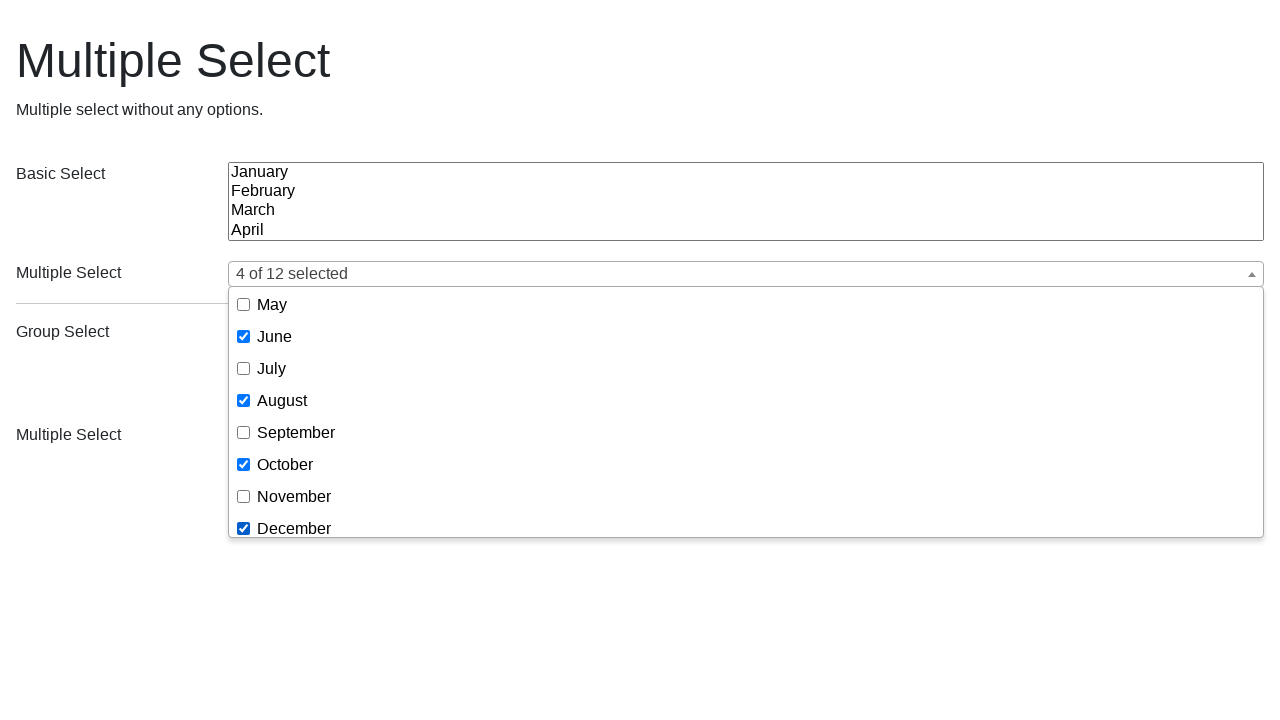

Waited 2000ms for selections to register
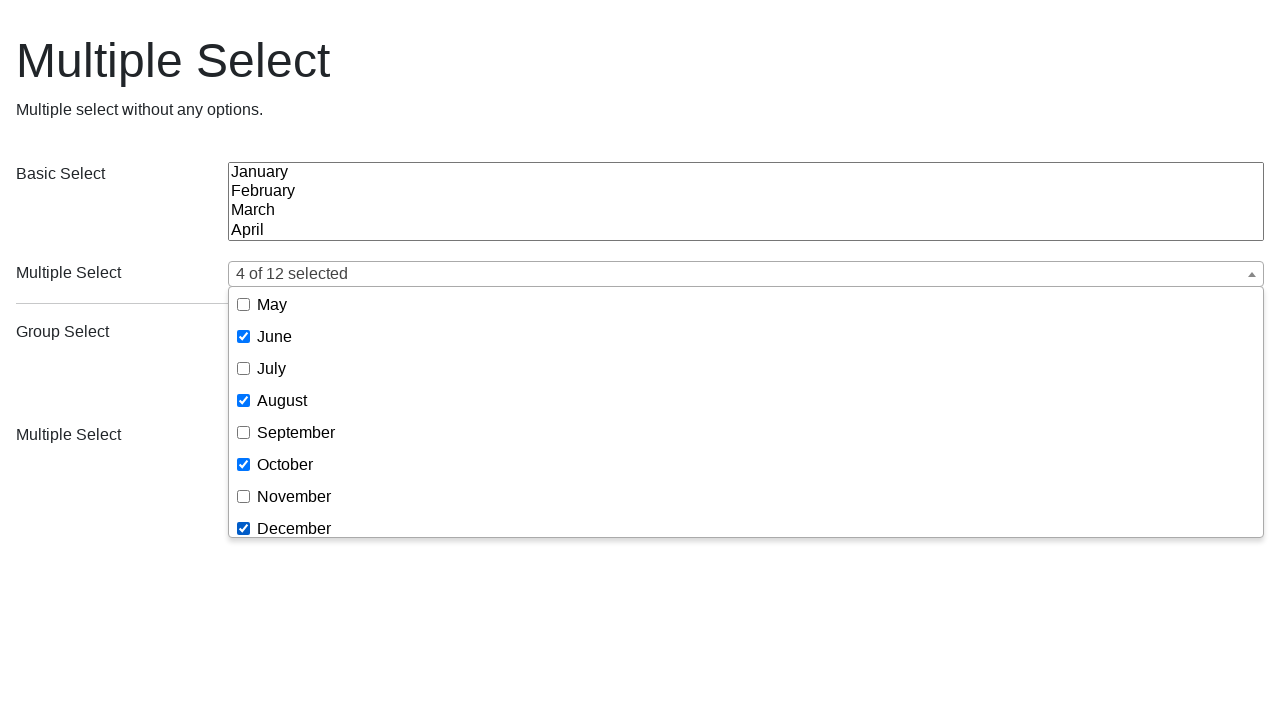

Reloaded the page to reset selections
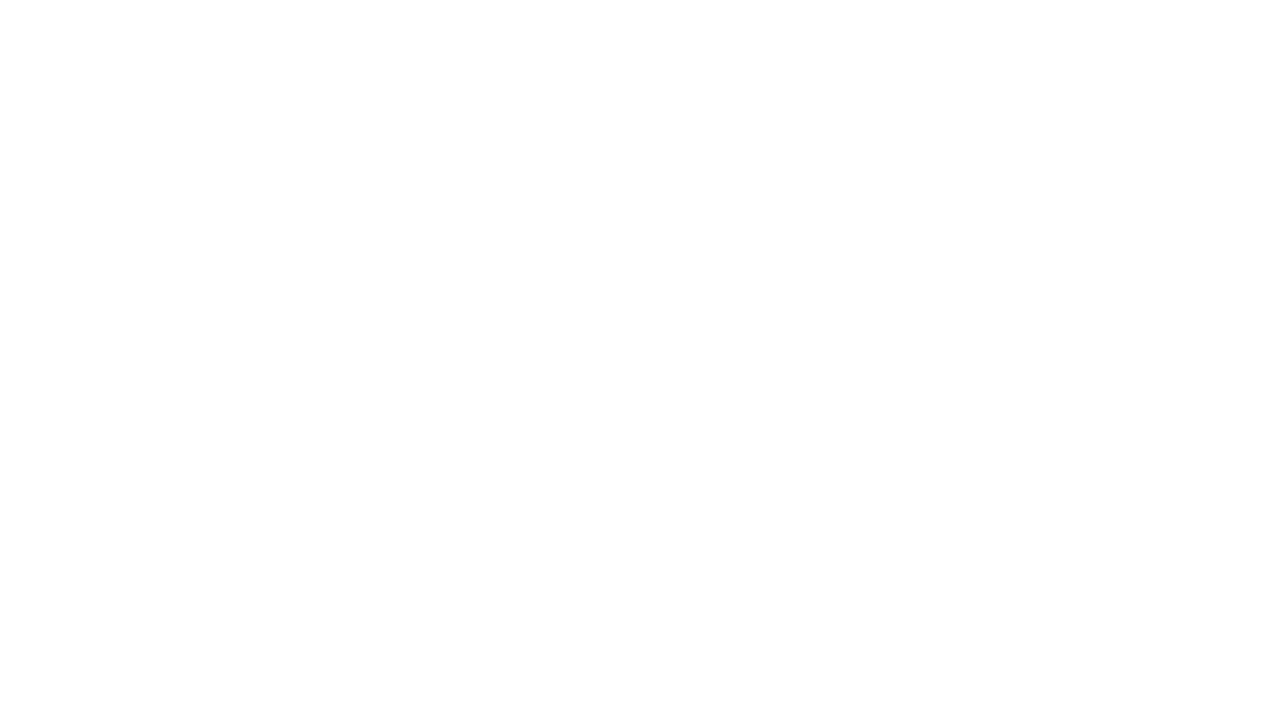

Clicked the first custom dropdown button to open it at (746, 274) on (//button[@class='ms-choice'])[1]
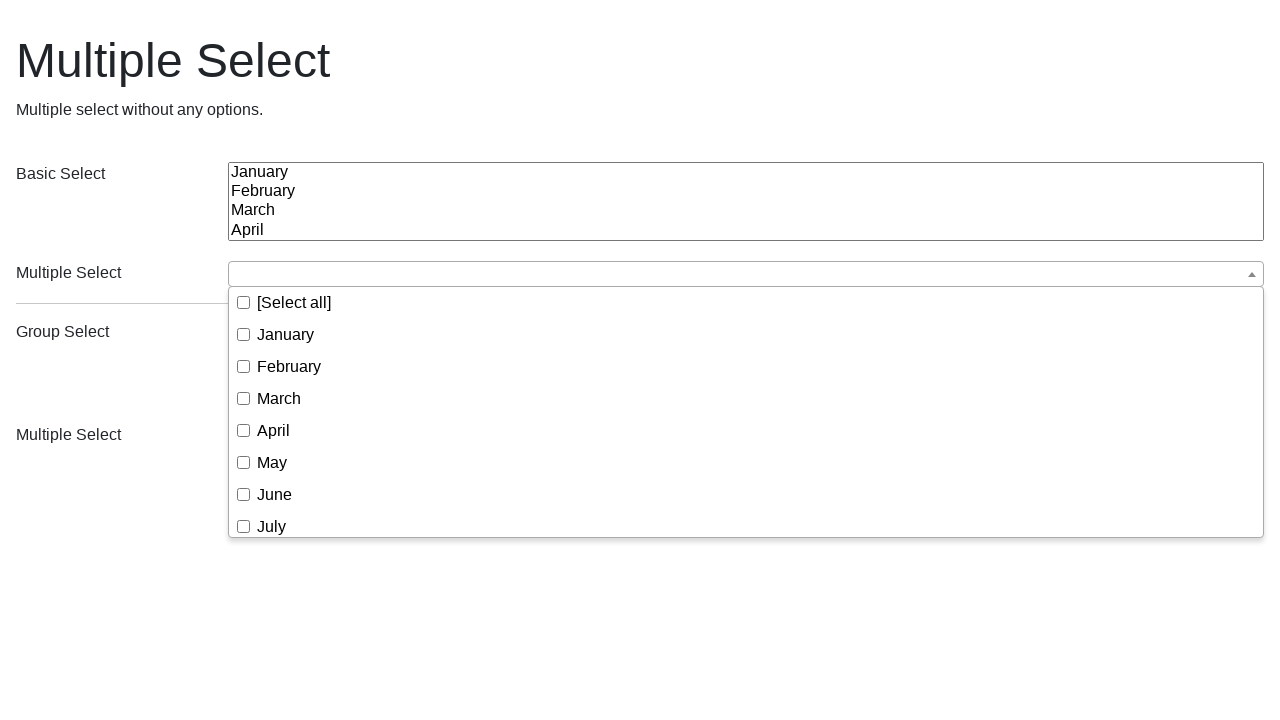

Selected '[Select all]' option to select all months at (294, 302) on (//button[@class='ms-choice'])[1]/following-sibling::div/ul//span[text()='[Selec
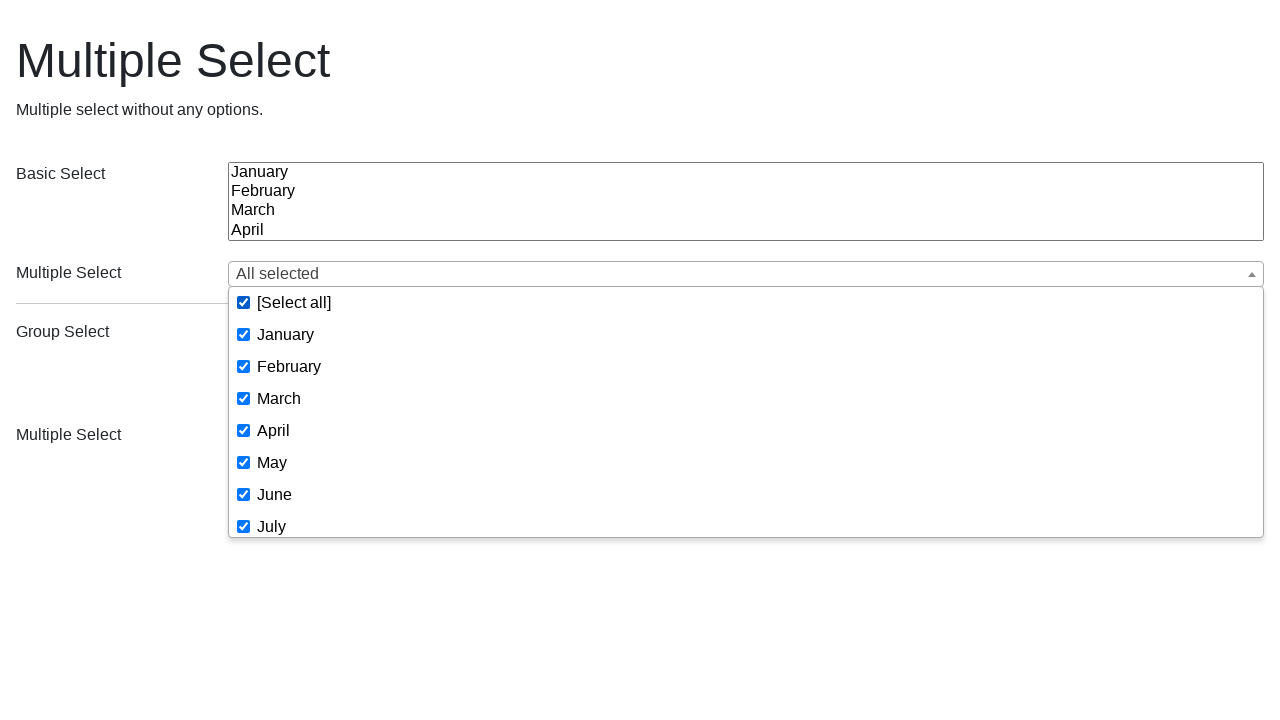

Waited 2000ms for all selections to register
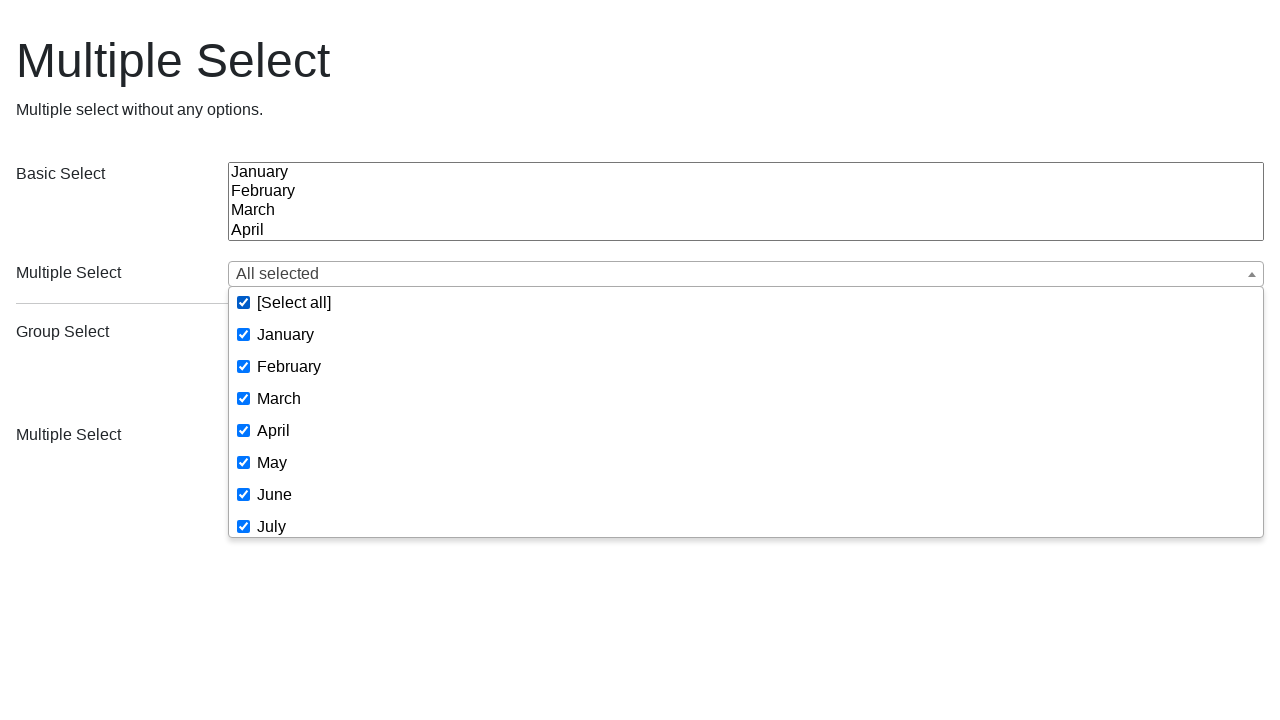

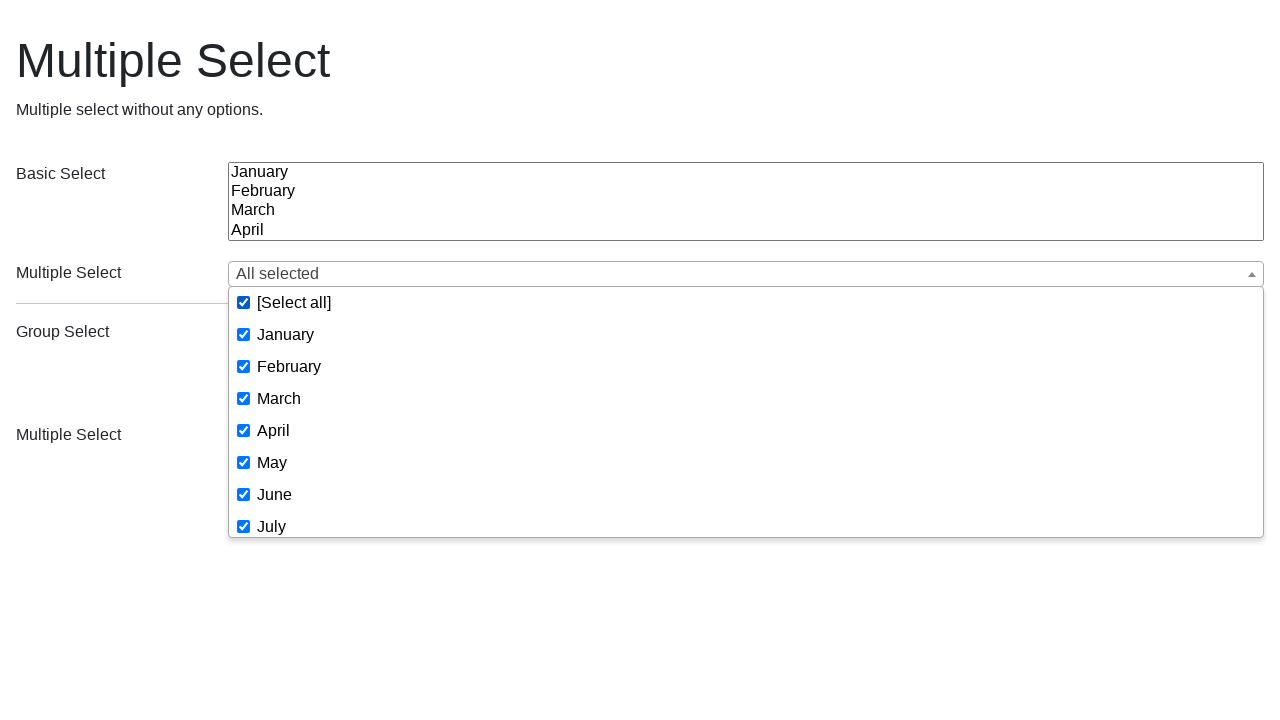